Tests dynamic visibility by waiting for an element to become visible and clicking it

Starting URL: https://demoqa.com/dynamic-properties

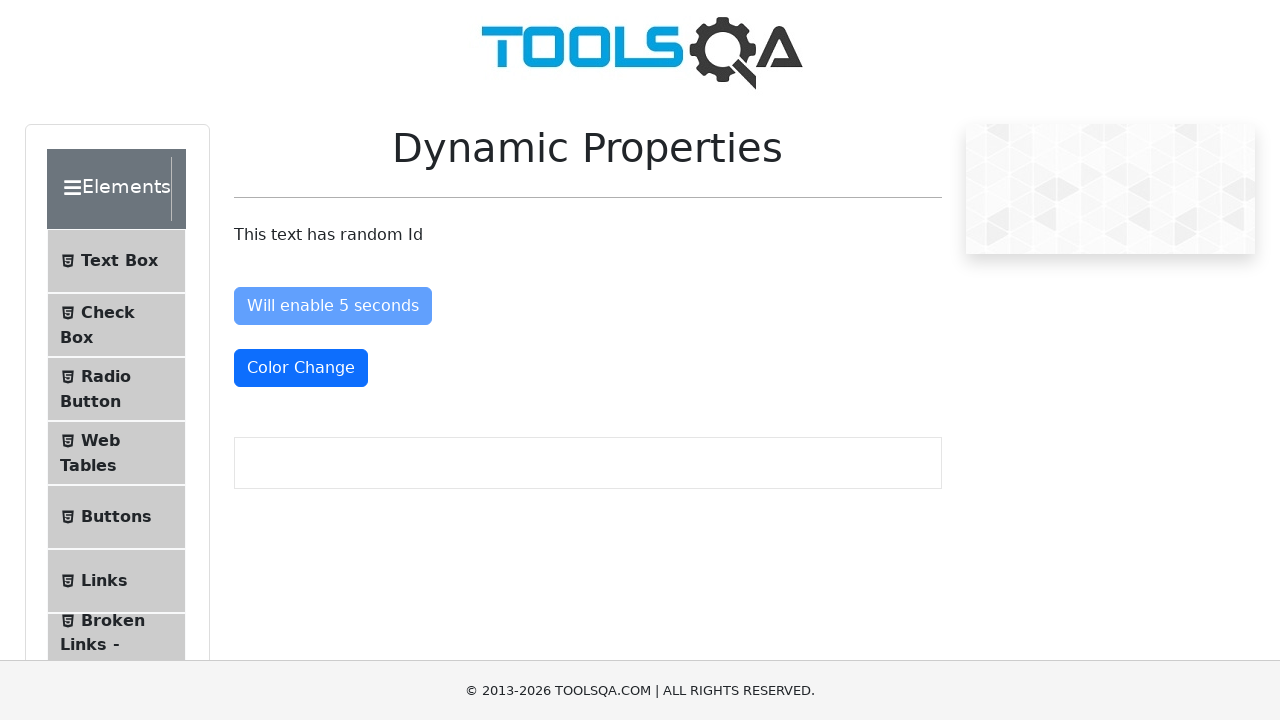

Waited for element with id 'visibleAfter' to become visible
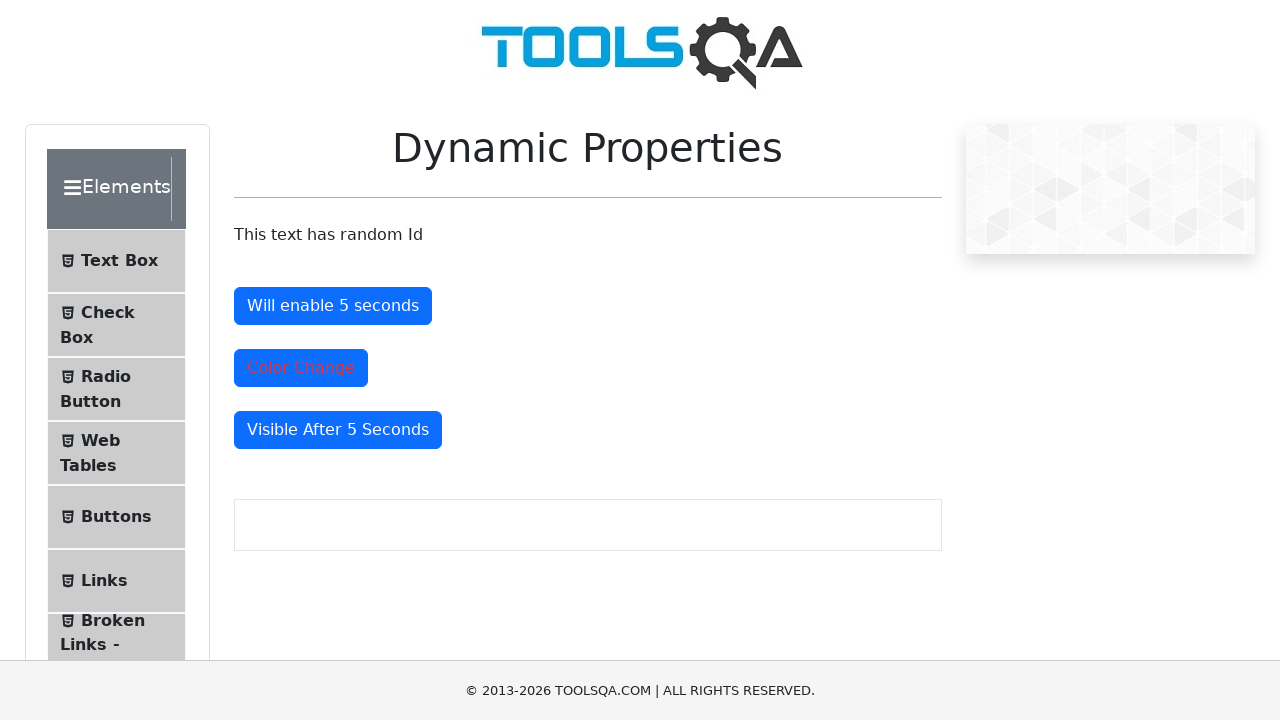

Clicked the now-visible element with id 'visibleAfter' at (338, 430) on #visibleAfter
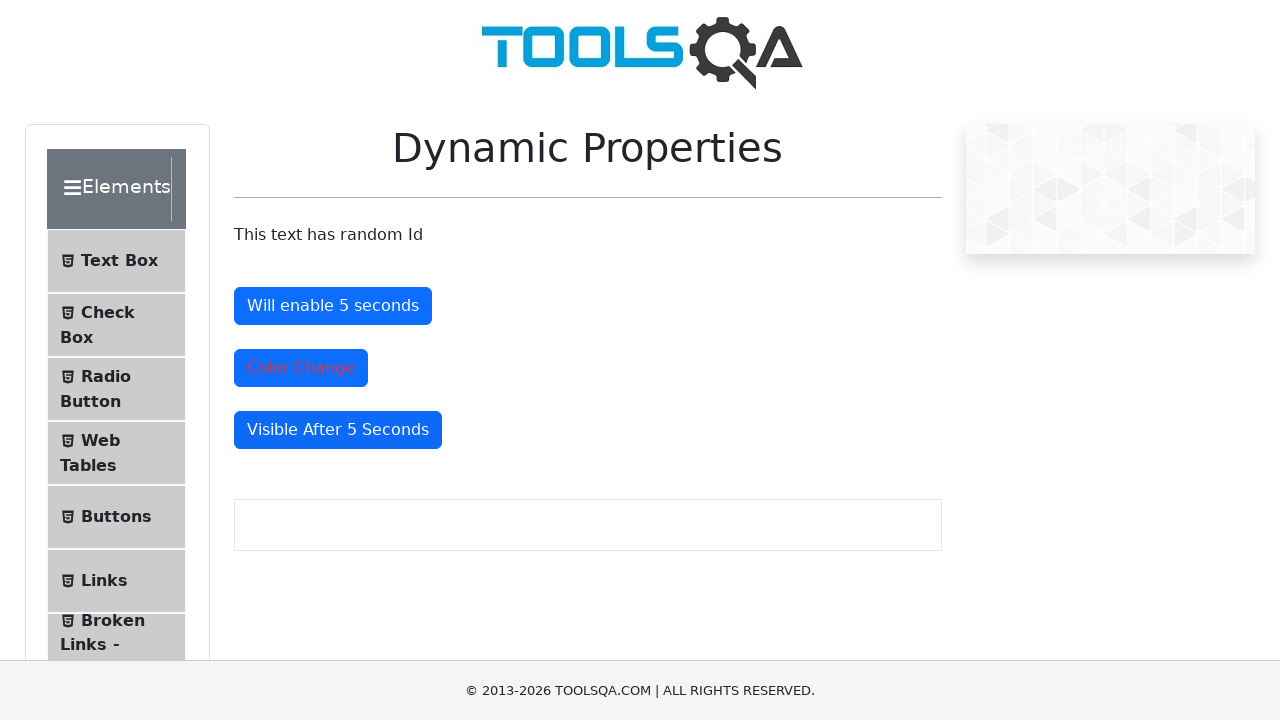

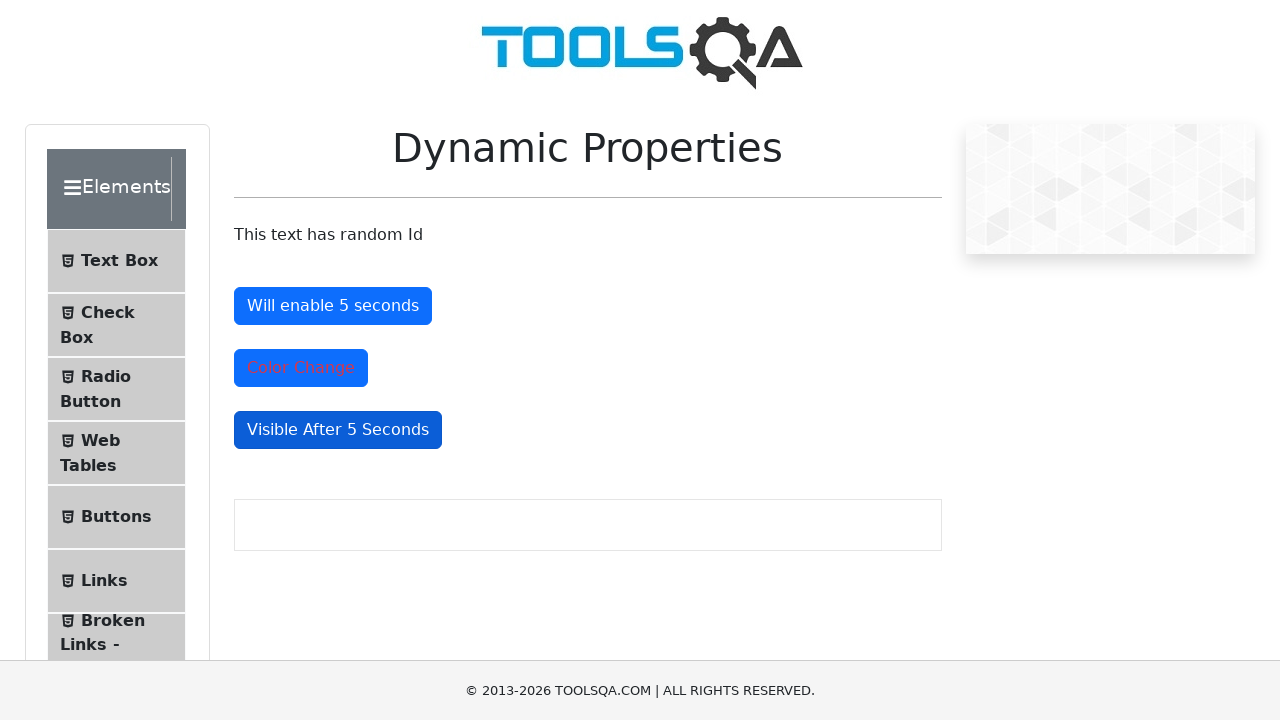